Tests jQuery UI custom dropdown by clicking to open the dropdown menu and selecting the "Dr." option from the list

Starting URL: https://jqueryui.com/resources/demos/selectmenu/default.html

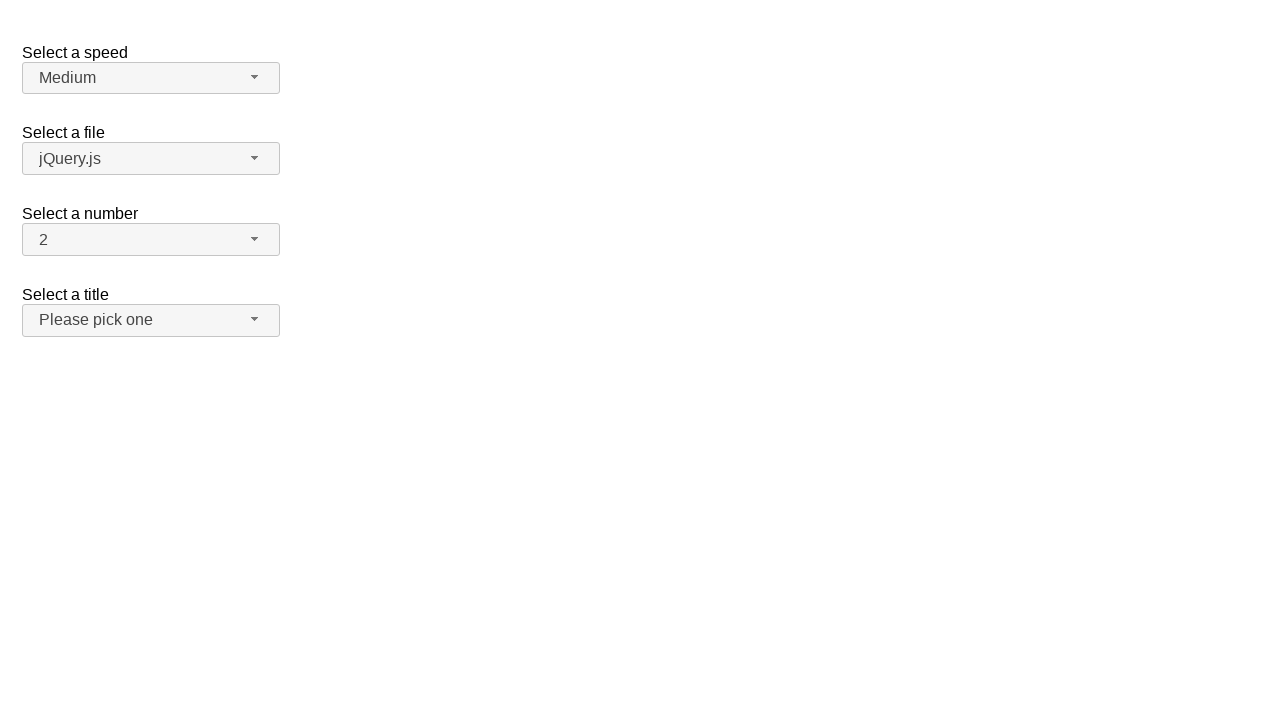

Clicked on the salutation dropdown button to open the menu at (151, 320) on span#salutation-button
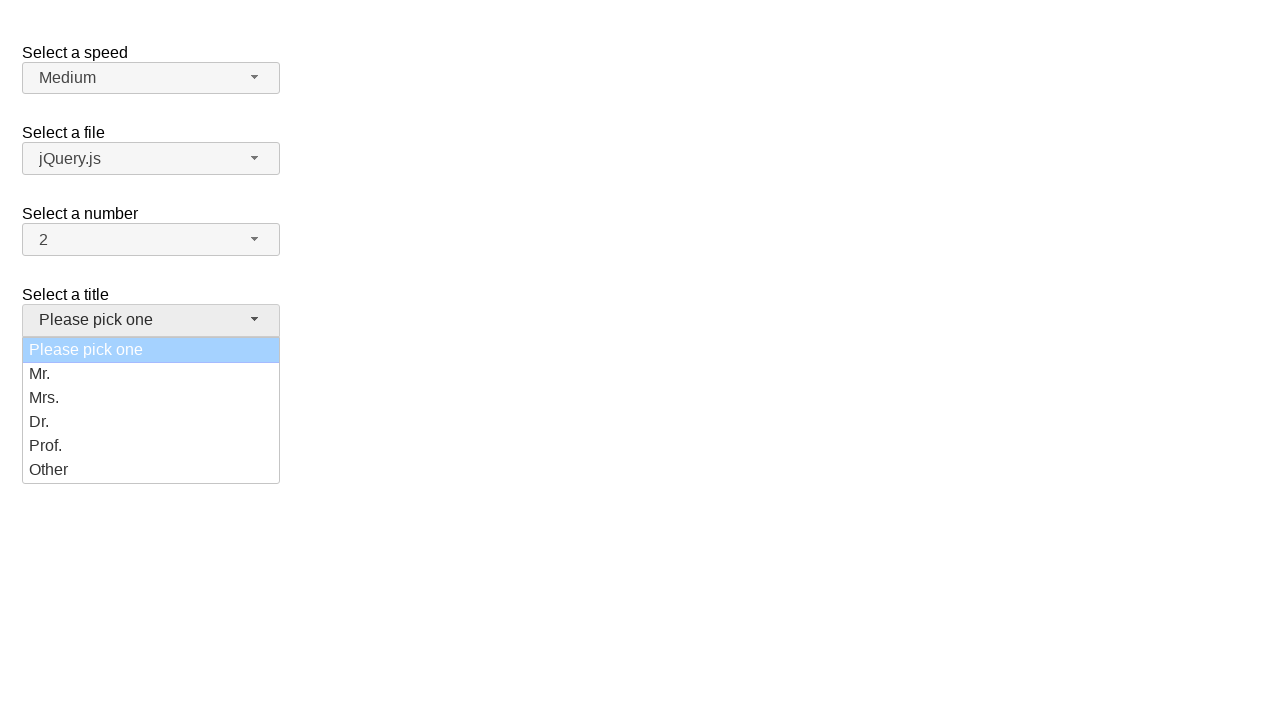

Dropdown menu items loaded successfully
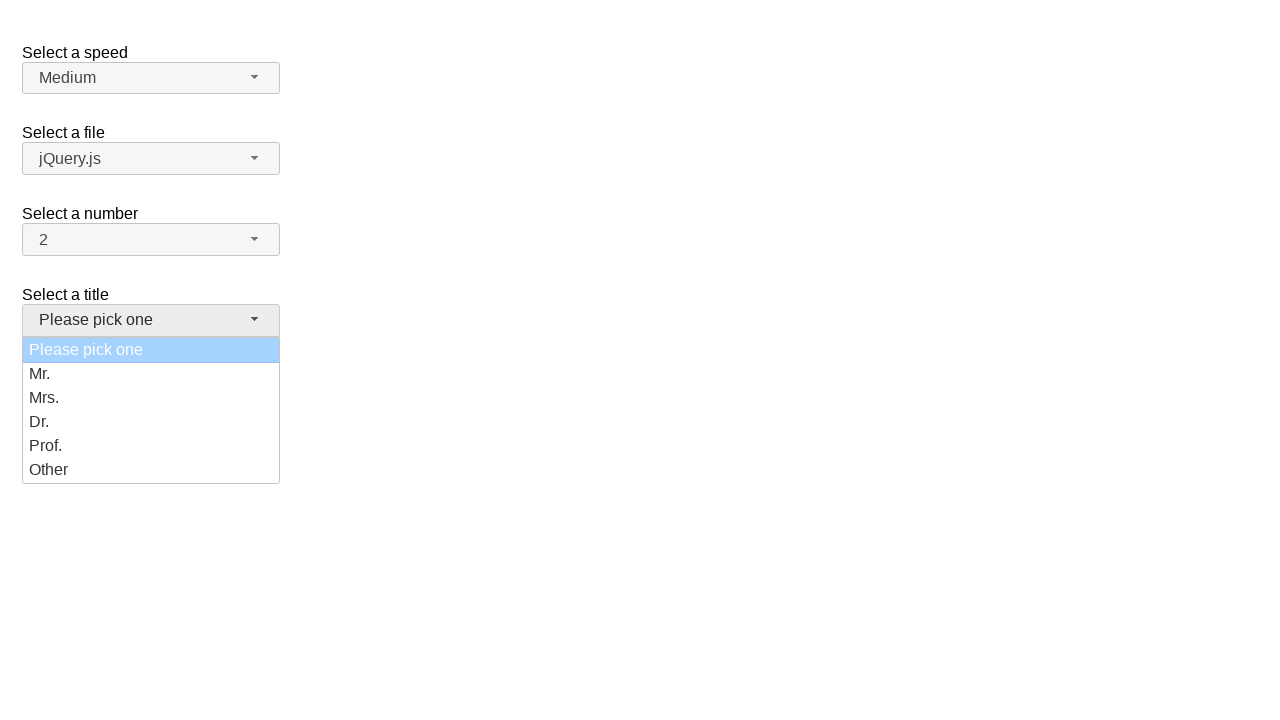

Selected 'Dr.' option from the dropdown menu at (151, 422) on ul#salutation-menu div:has-text('Dr.')
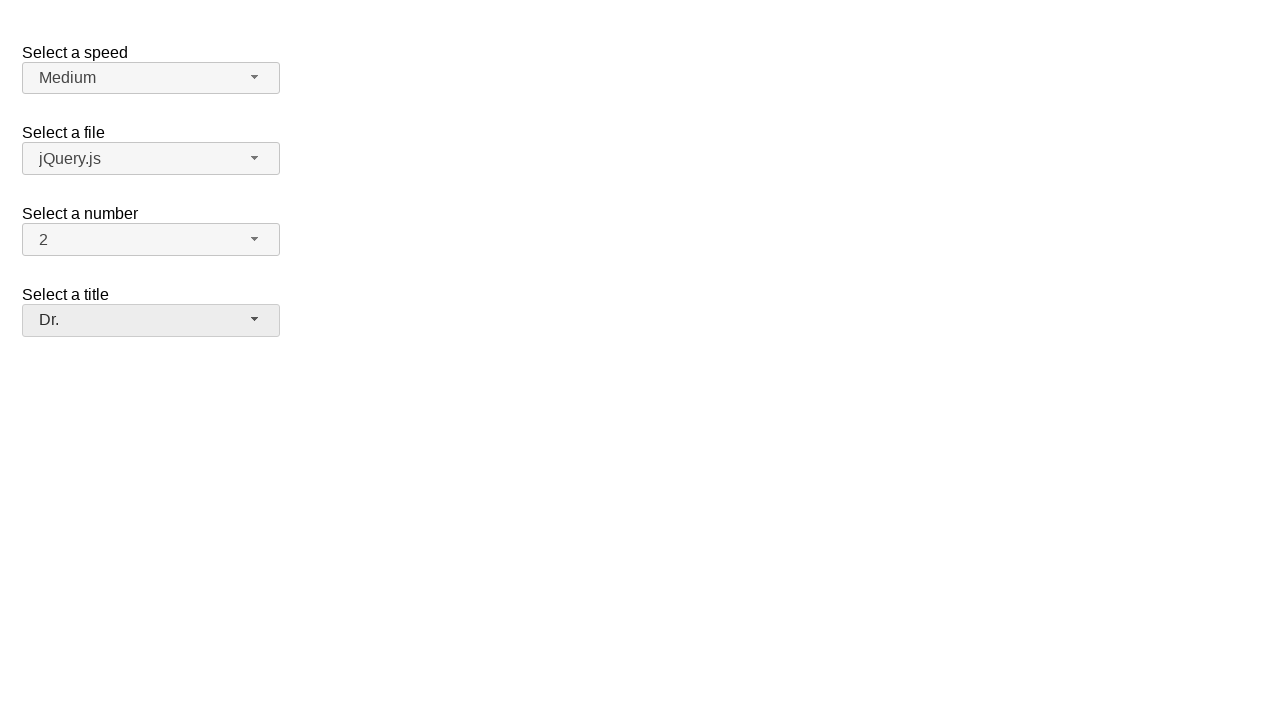

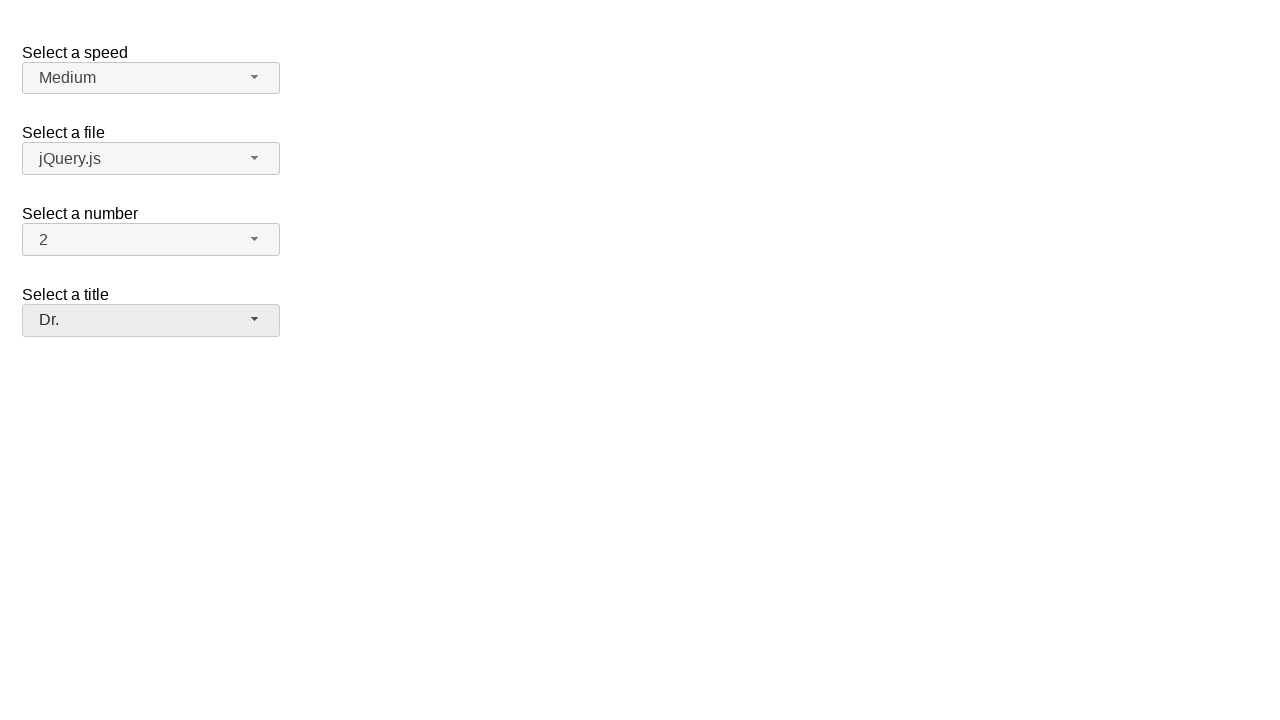